Navigates to the RedBus website homepage to verify the page loads successfully

Starting URL: https://www.redbus.in/

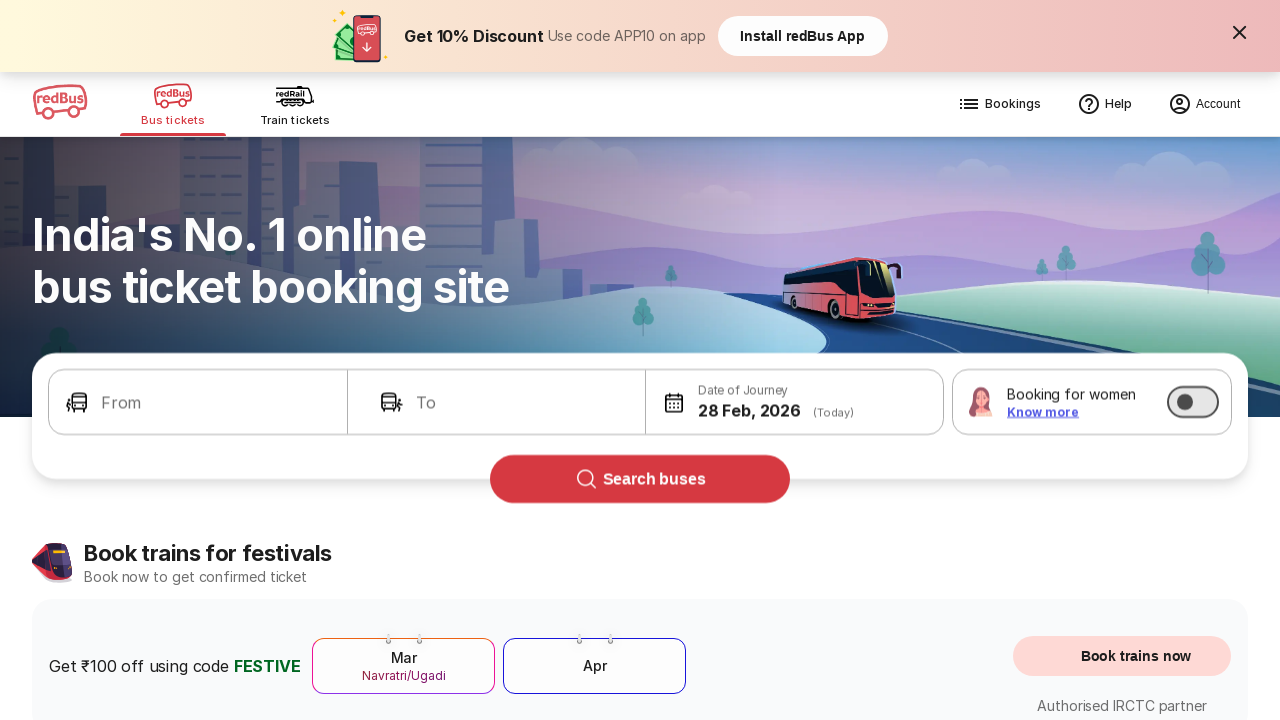

Waited for page DOM content to load
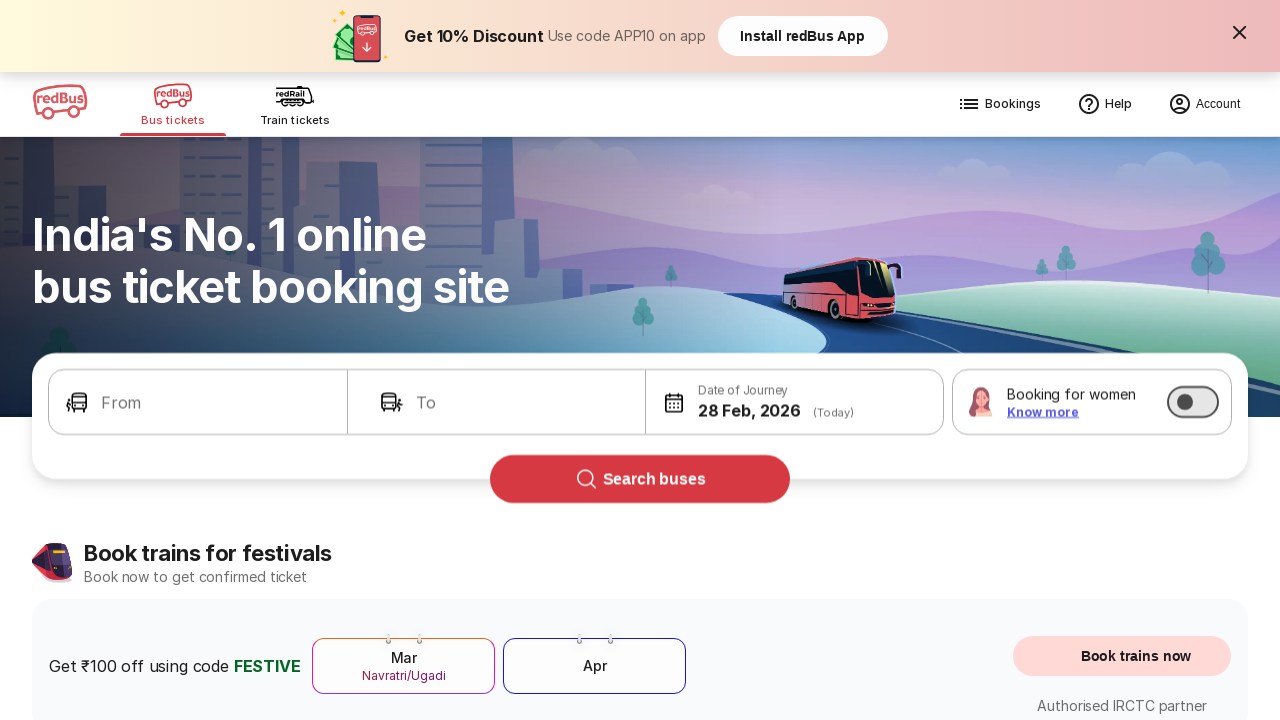

Verified body element loaded on RedBus homepage
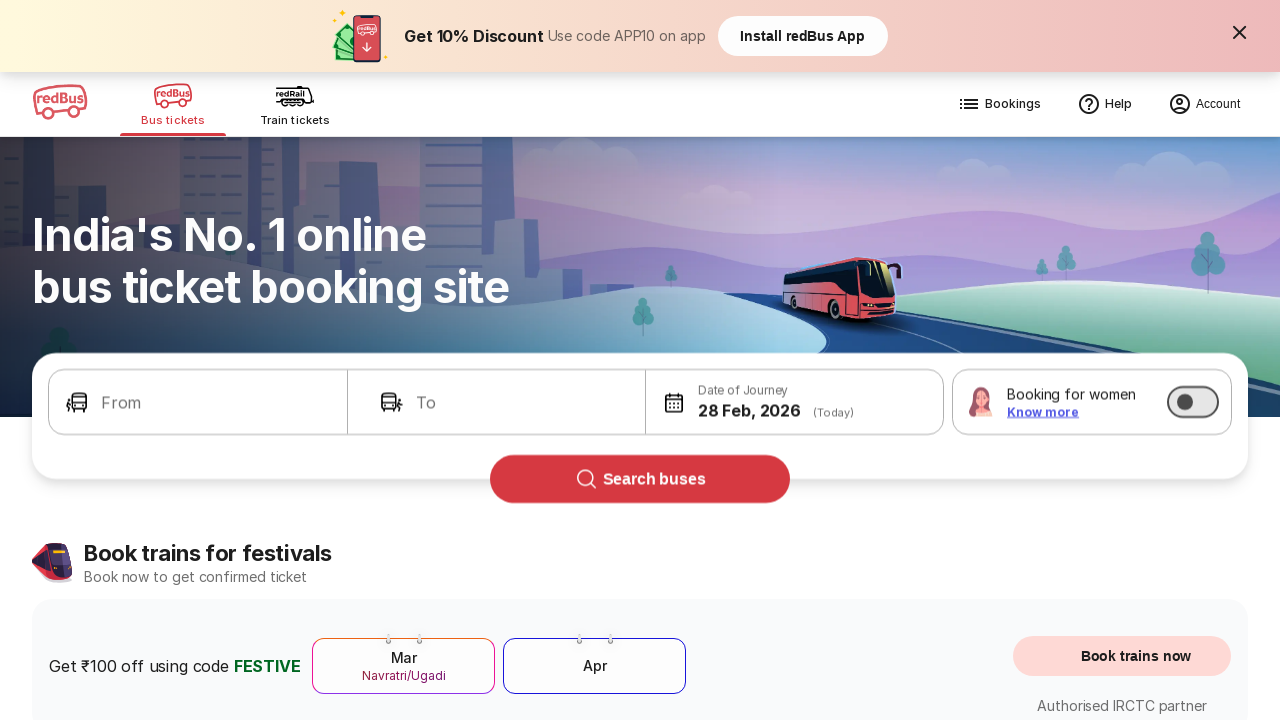

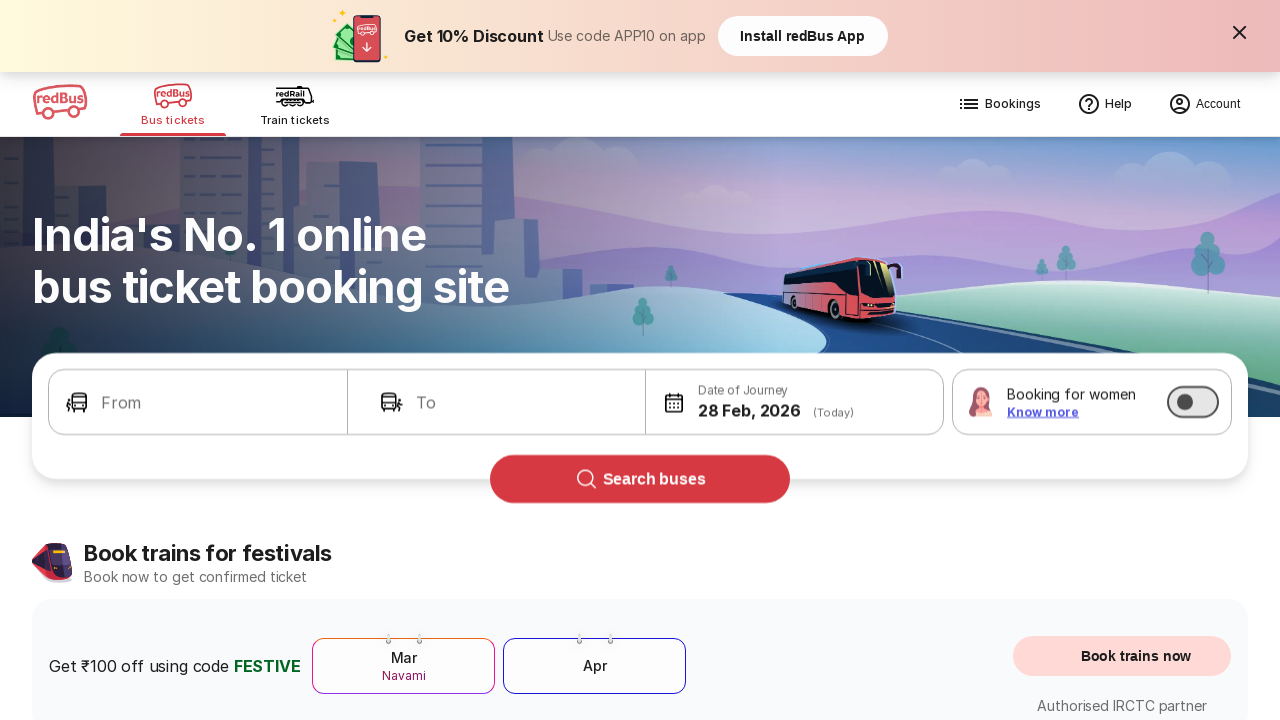